Tests button interactions on a practice page by performing click, double-click, and right-click actions on different buttons

Starting URL: https://www.tutorialspoint.com/selenium/practice/buttons.php

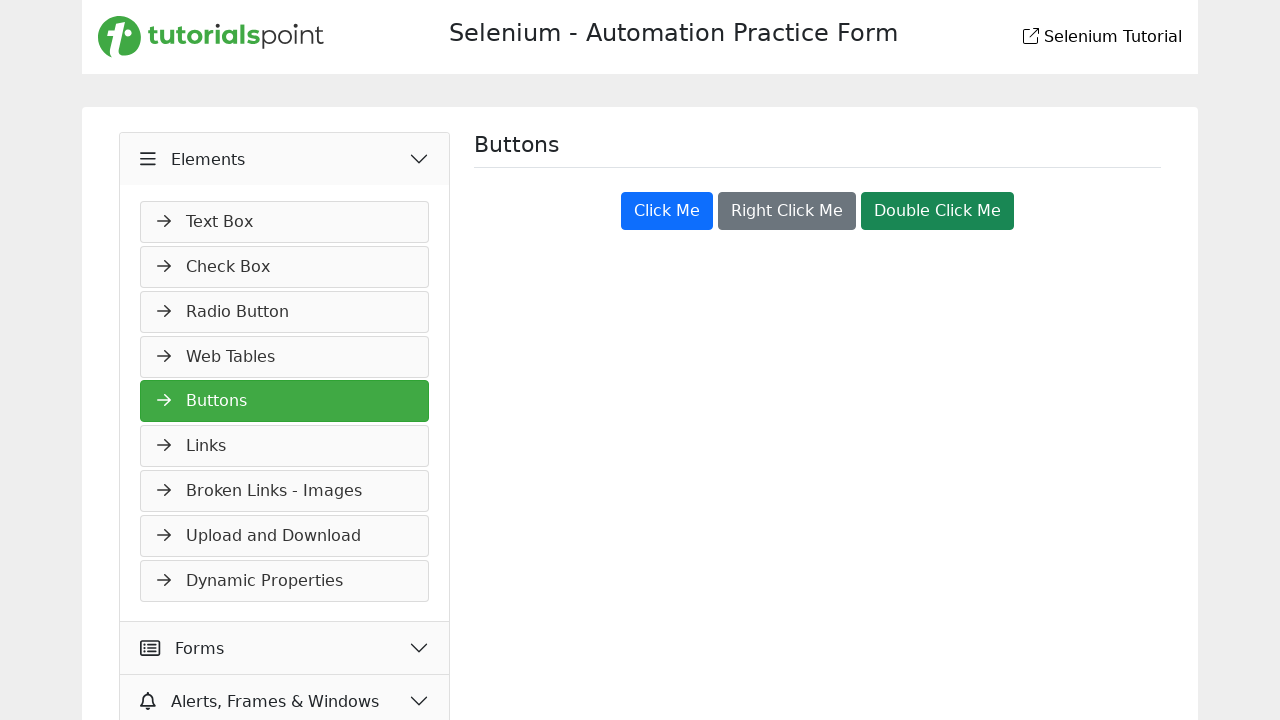

Clicked the 'Click Me' button at (667, 211) on button:has-text('Click Me')
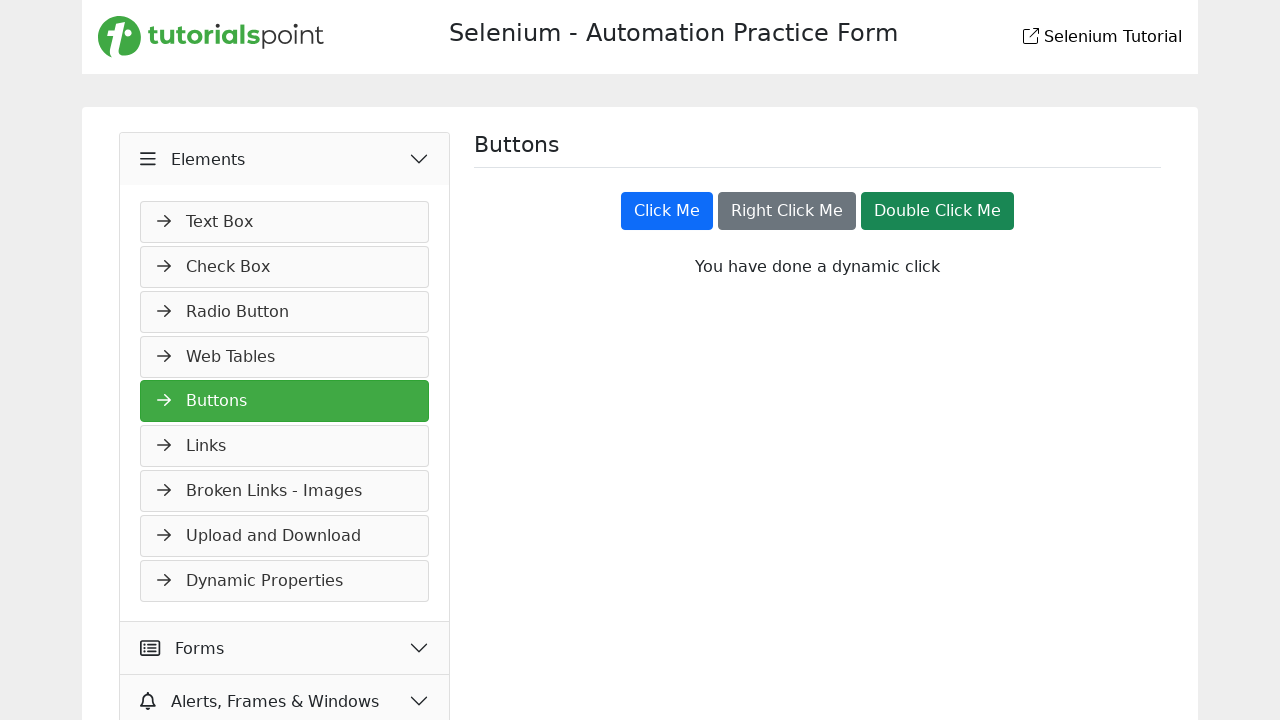

Double-clicked the 'Double Click' button at (938, 211) on button:has-text('Double Click')
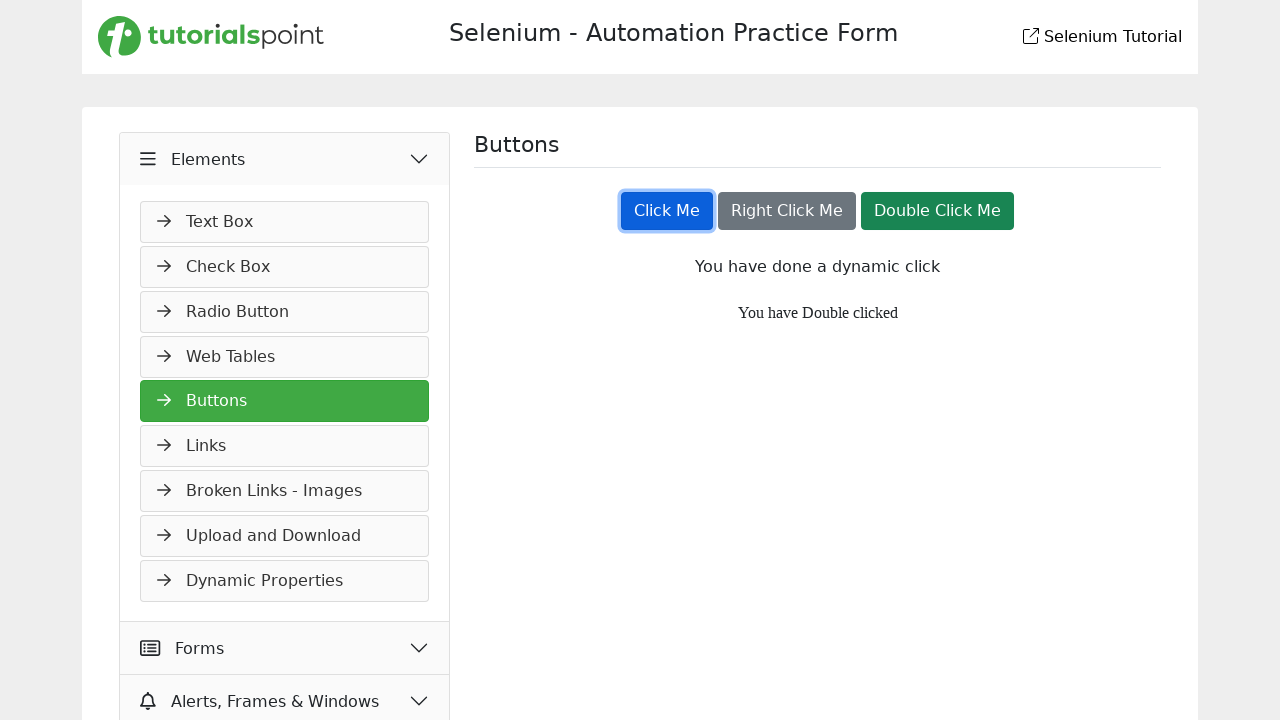

Right-clicked the 'Right Click' button at (787, 211) on button:has-text('Right Click')
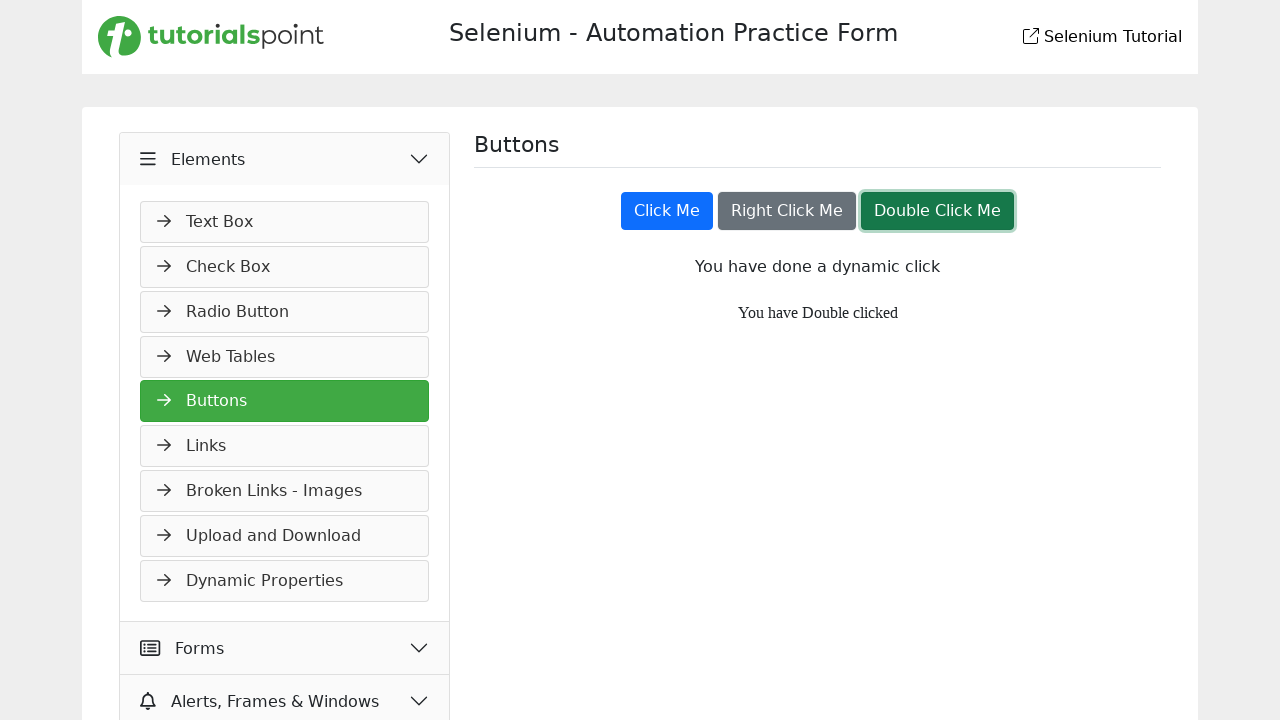

Waited 500ms for response/feedback to appear
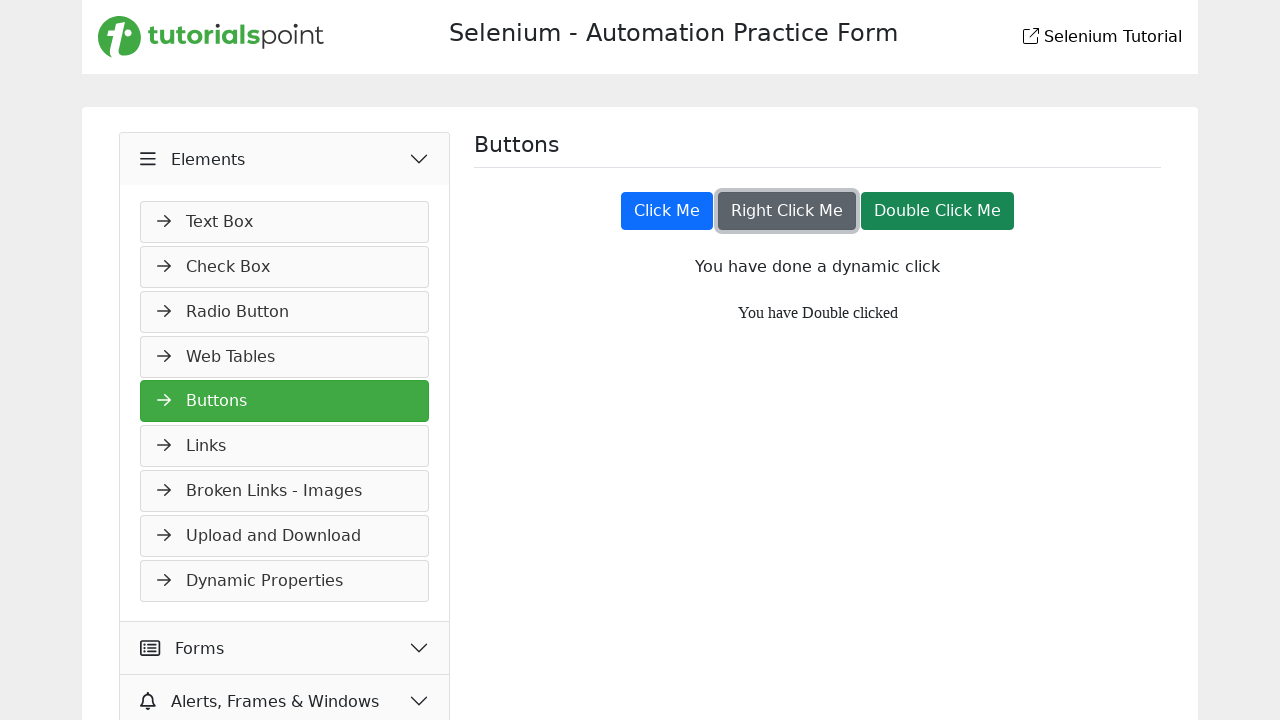

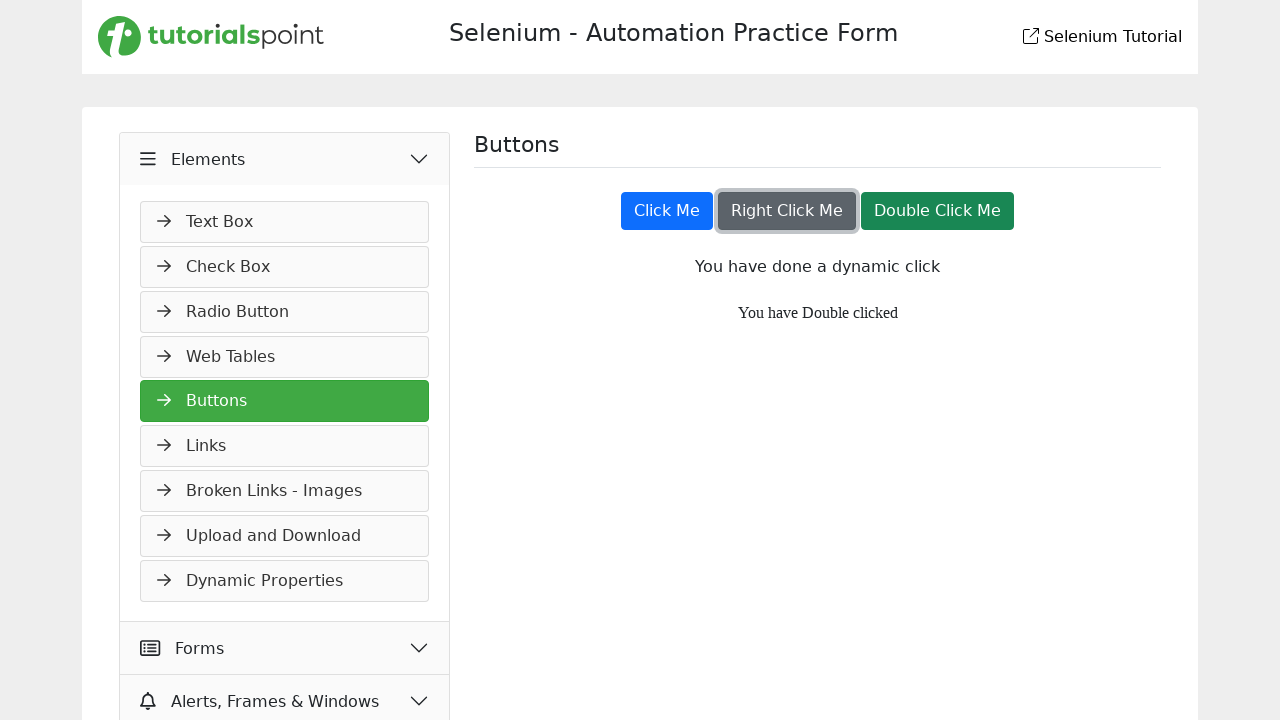